Tests AJAX functionality by clicking a button and waiting for dynamically loaded content (h1 and h3 elements with delayed text) to appear on the page

Starting URL: https://v1.training-support.net/selenium/ajax

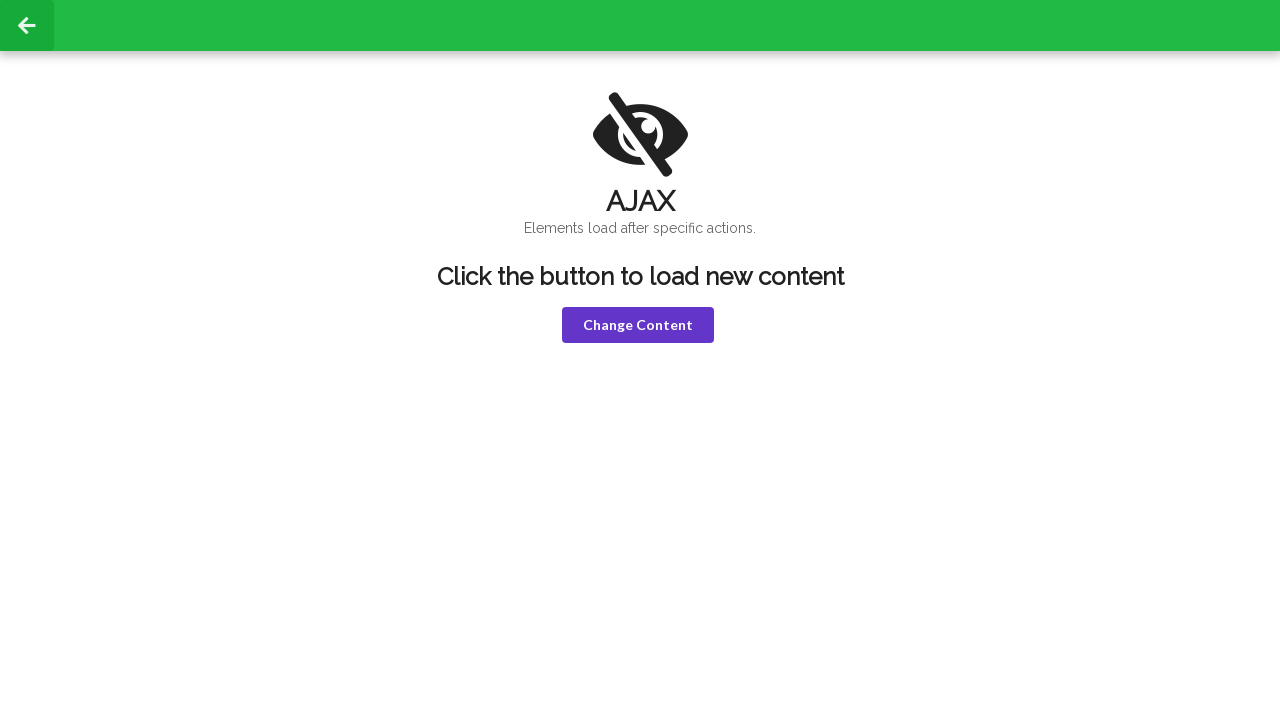

Navigated to AJAX training page
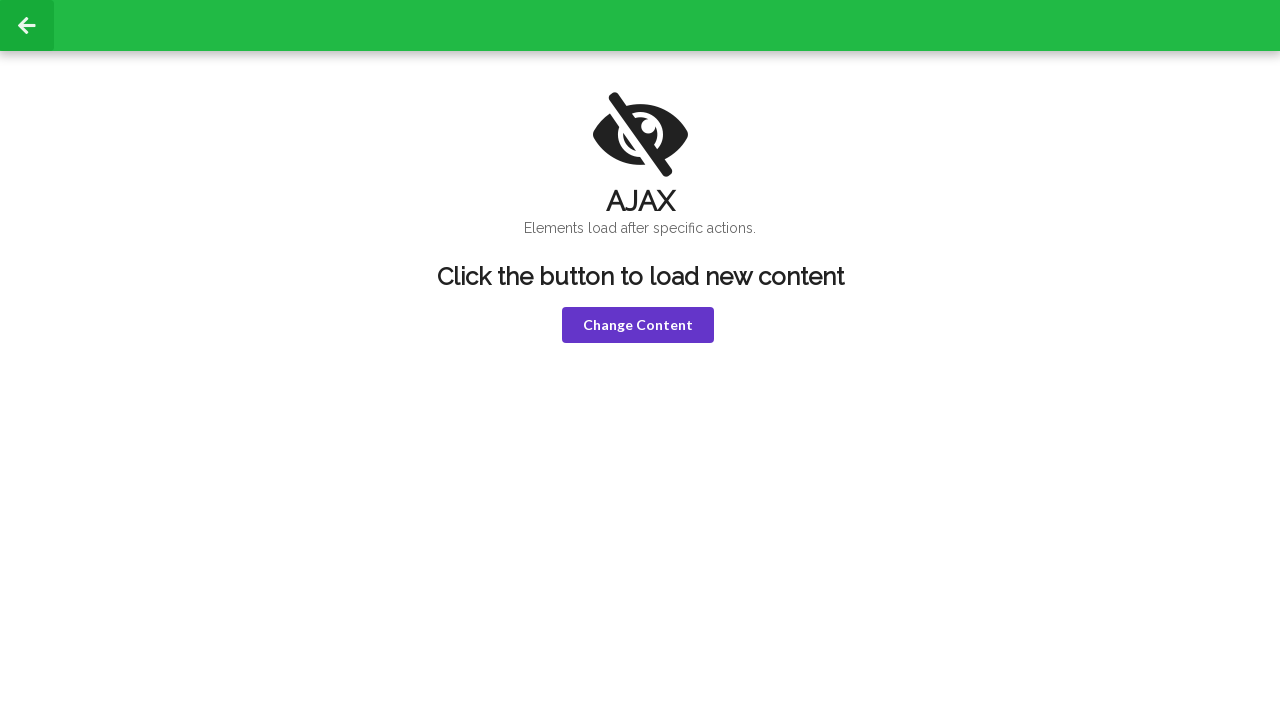

Clicked the violet button to trigger AJAX request at (638, 325) on button.violet
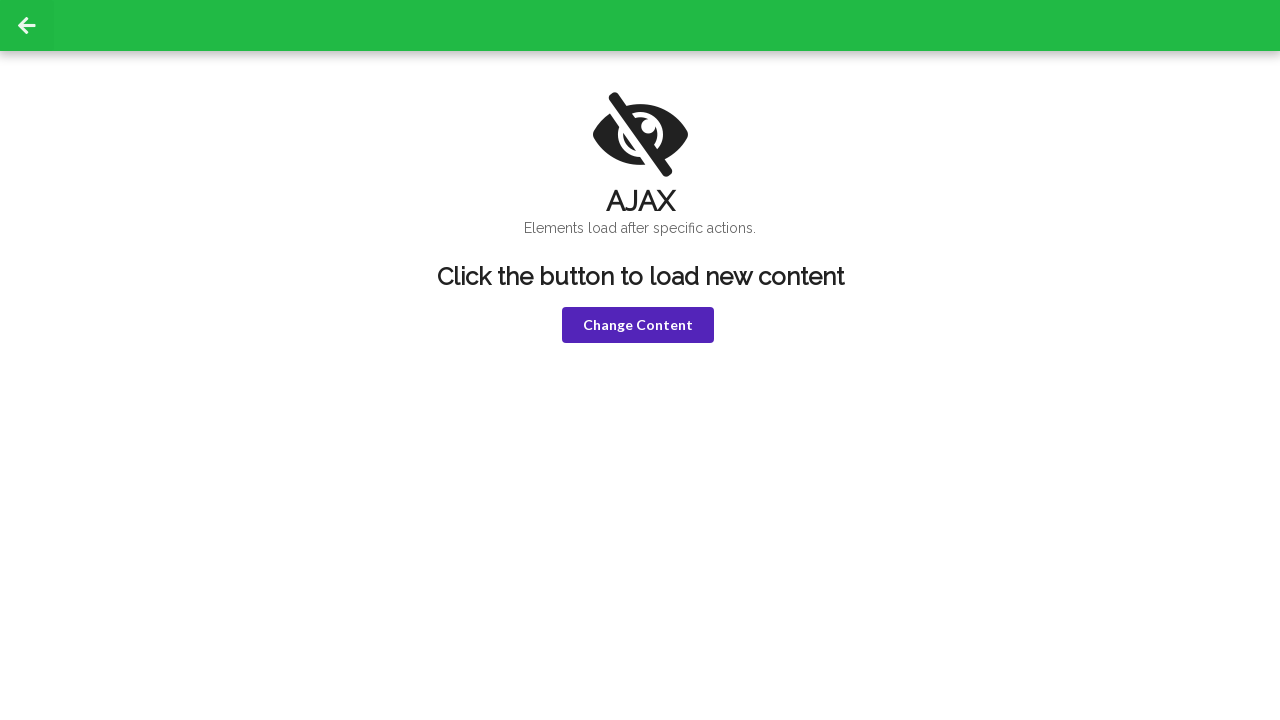

h1 element appeared on the page after AJAX load
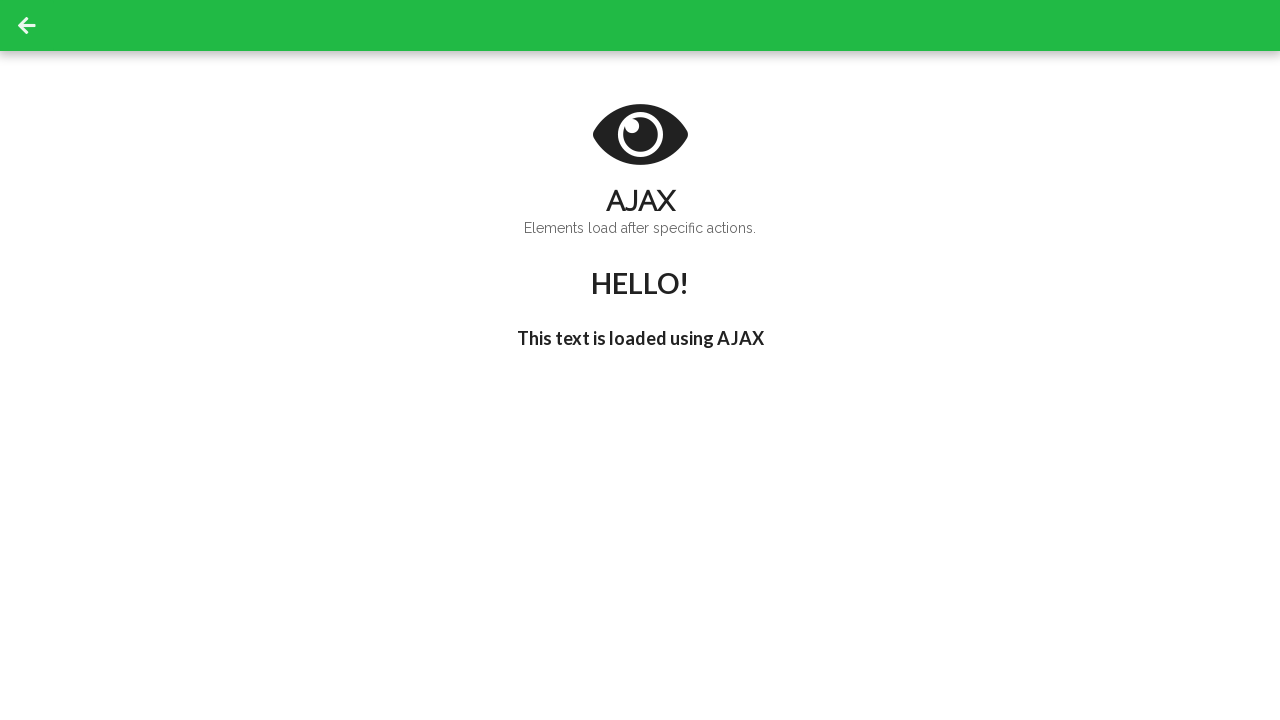

h3 element text updated with delayed 'I'm late!' message
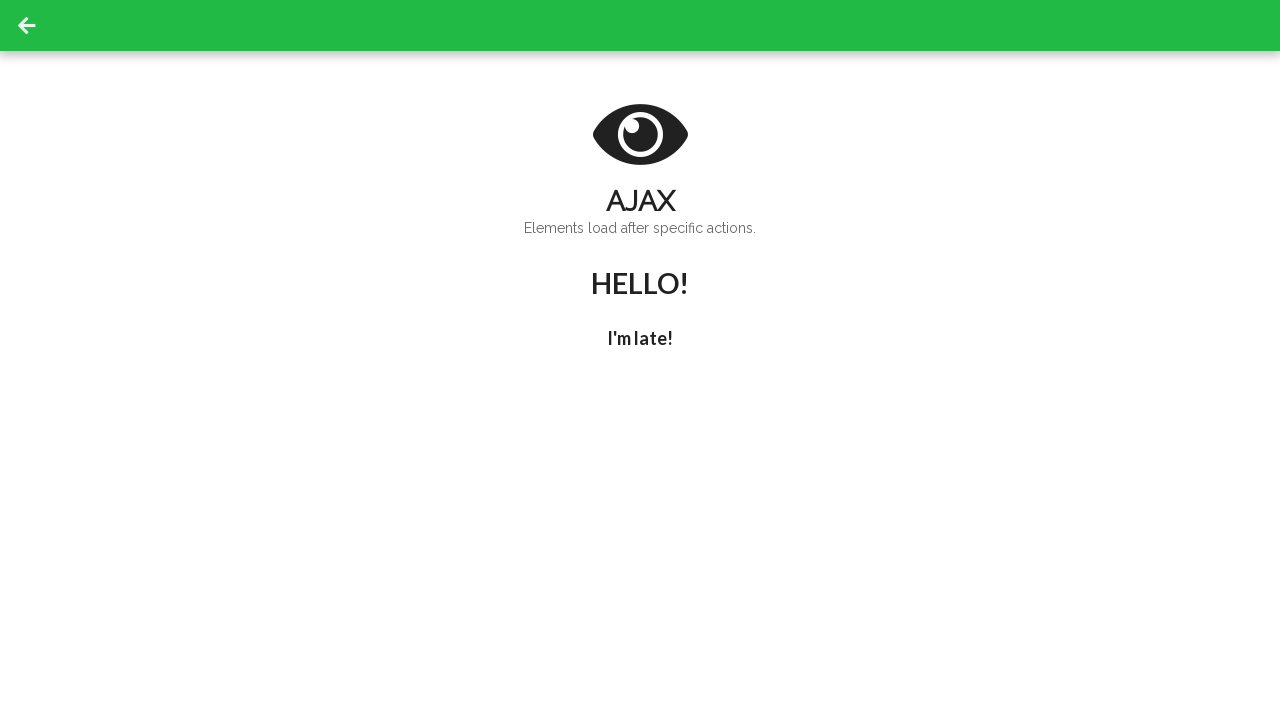

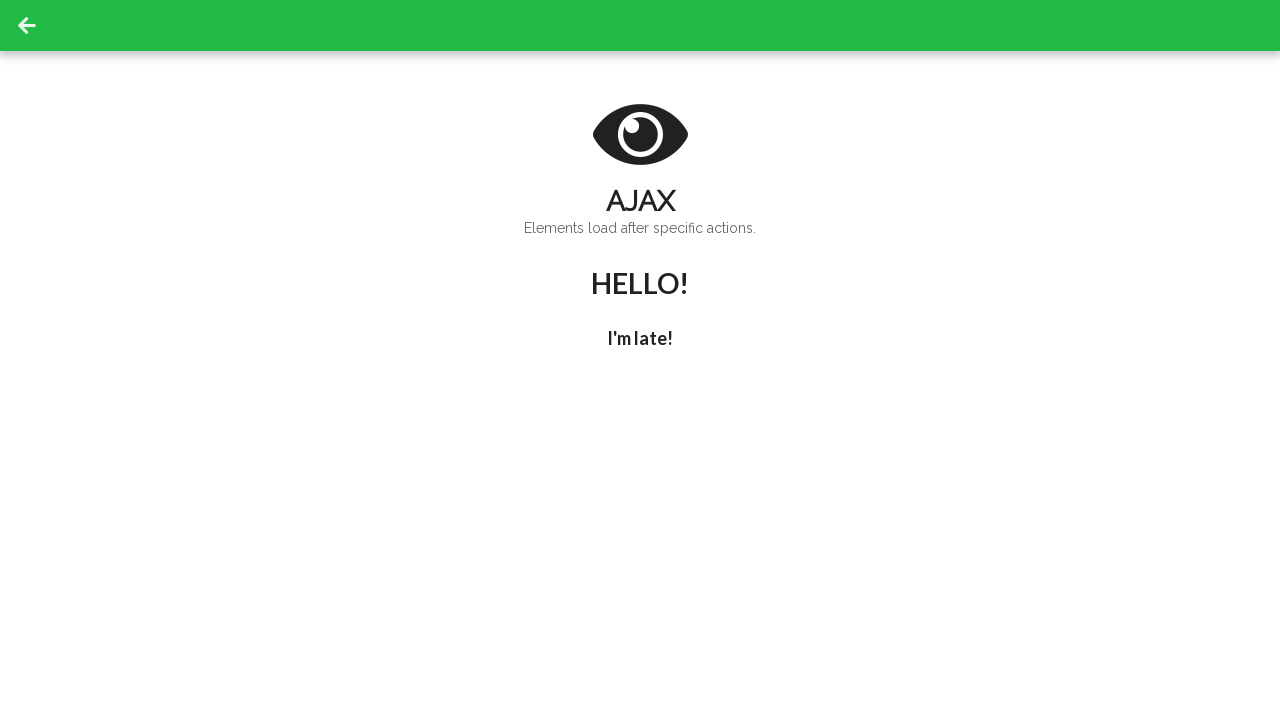